Tests file download functionality by clicking a download link and verifying the download event is triggered

Starting URL: https://the-internet.herokuapp.com/download

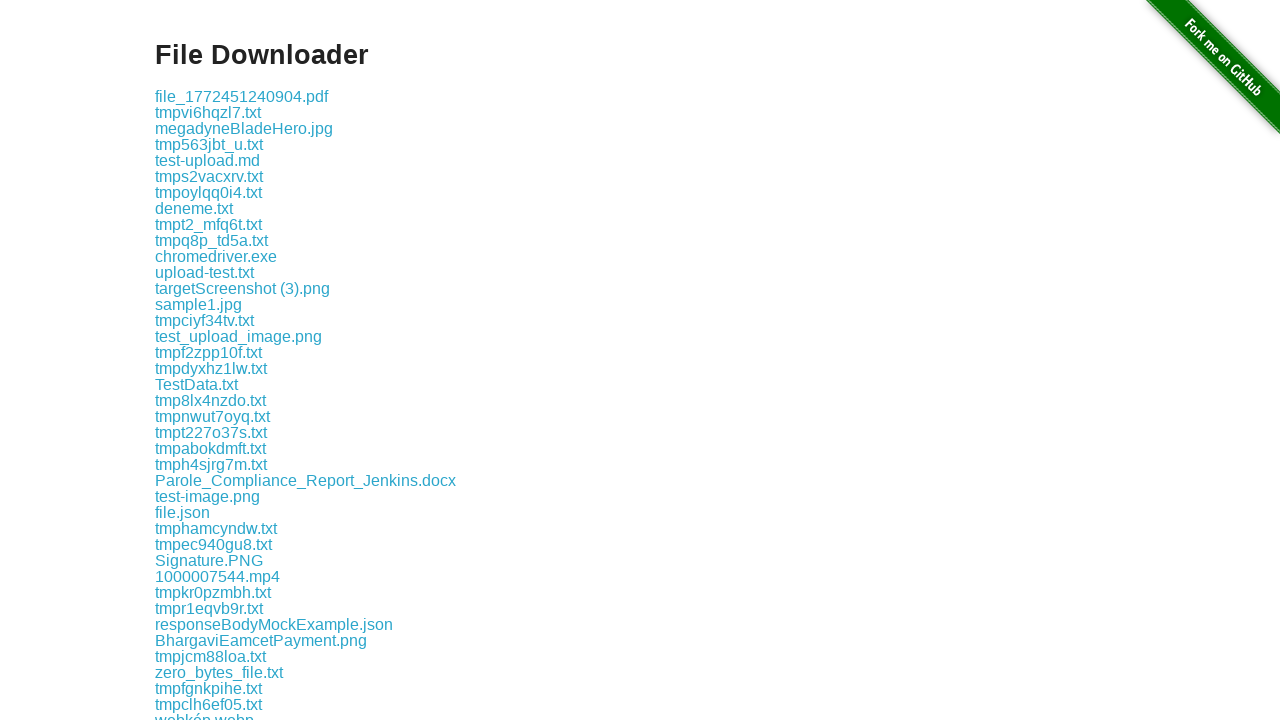

Clicked on .txt file download link and download initiated at (208, 112) on a[href$=".txt"]
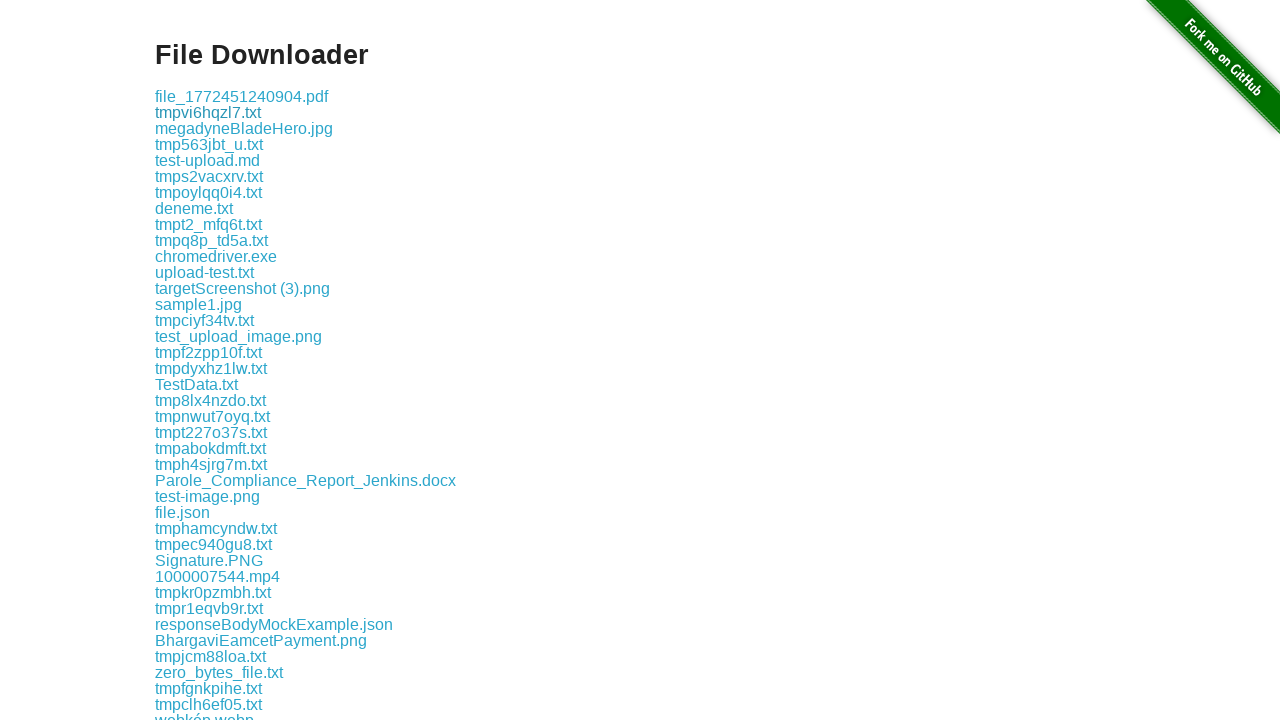

Retrieved download object from download event
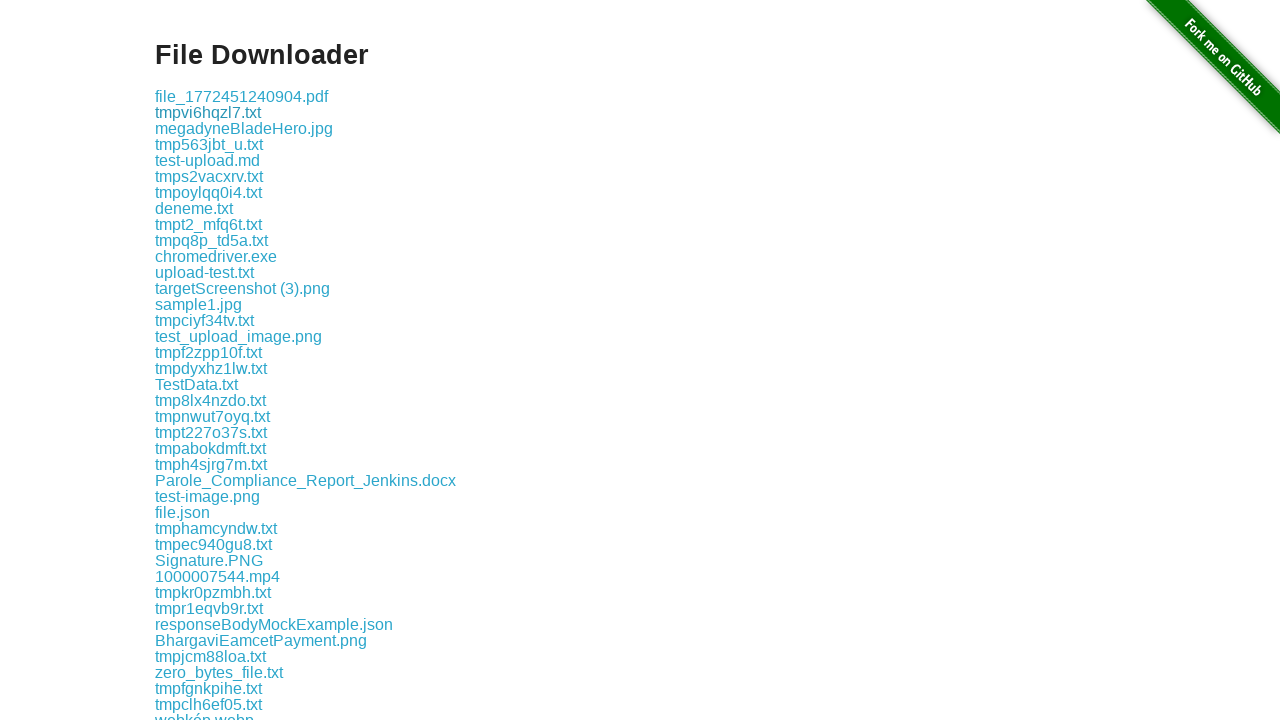

Verified download file path is not None
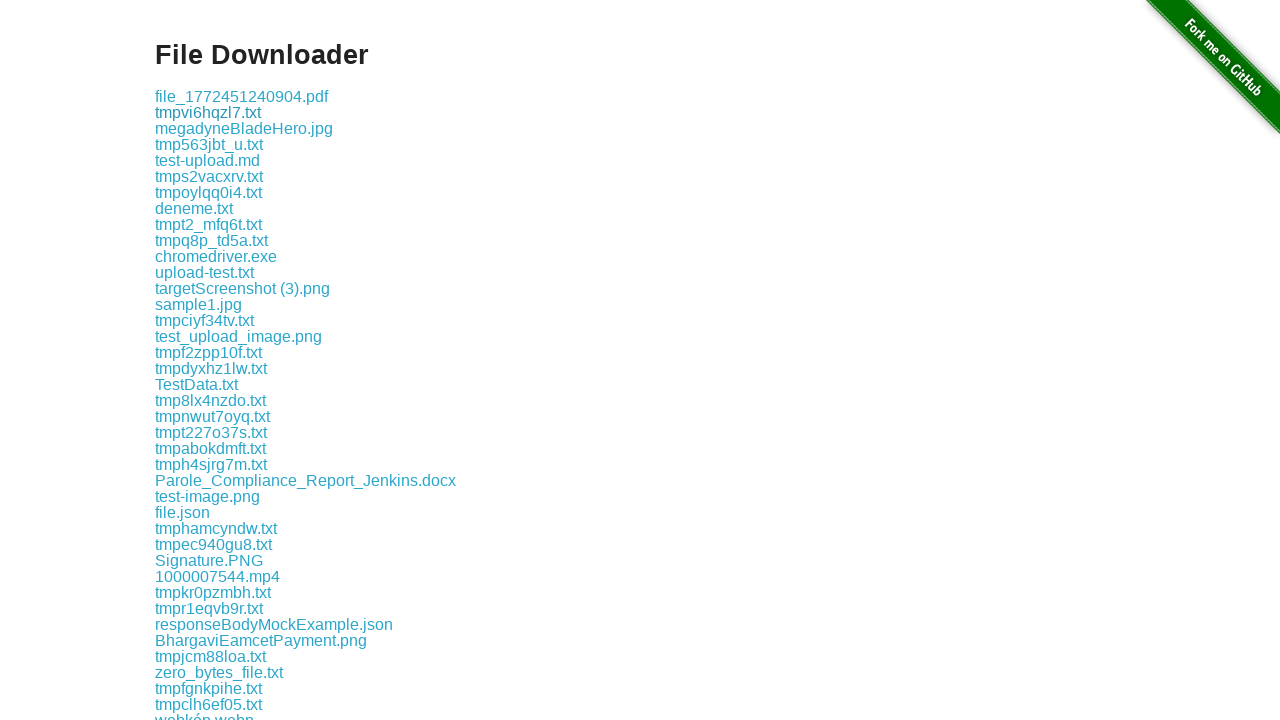

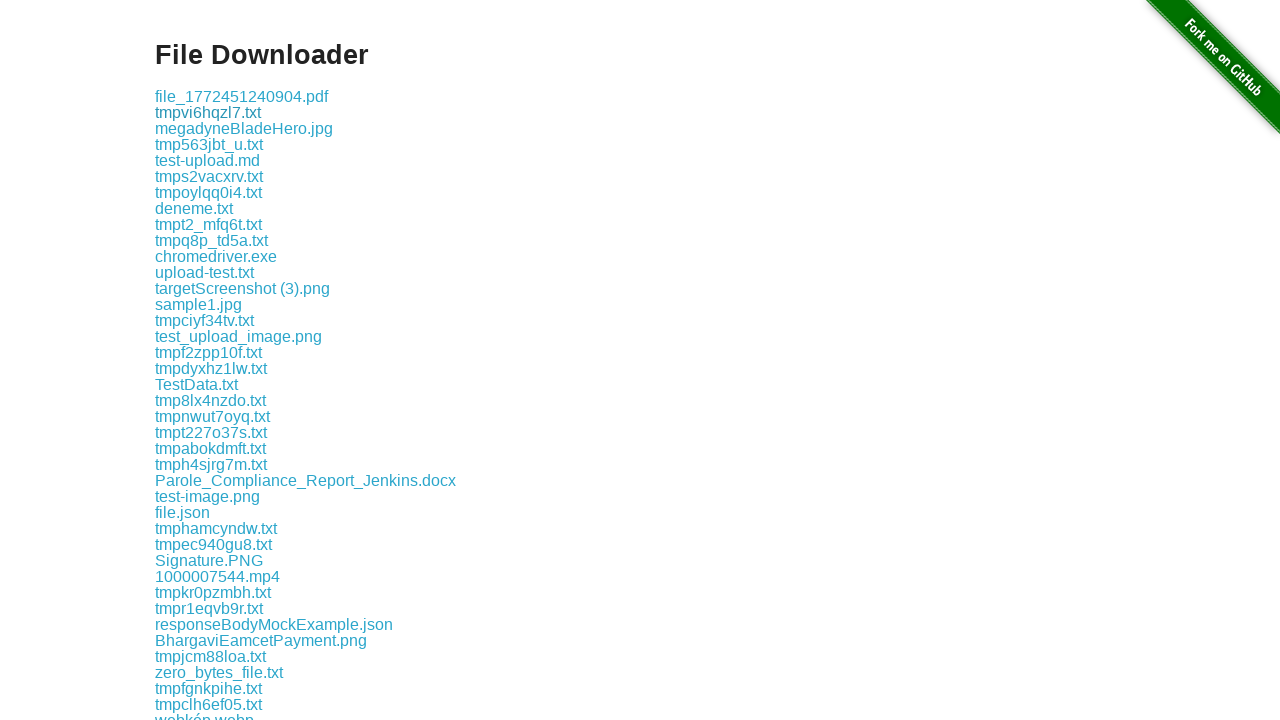